Tests browser window handling by clicking the "New Window" button multiple times to open 4 new windows, then closes all windows except the main one.

Starting URL: https://demoqa.com/browser-windows

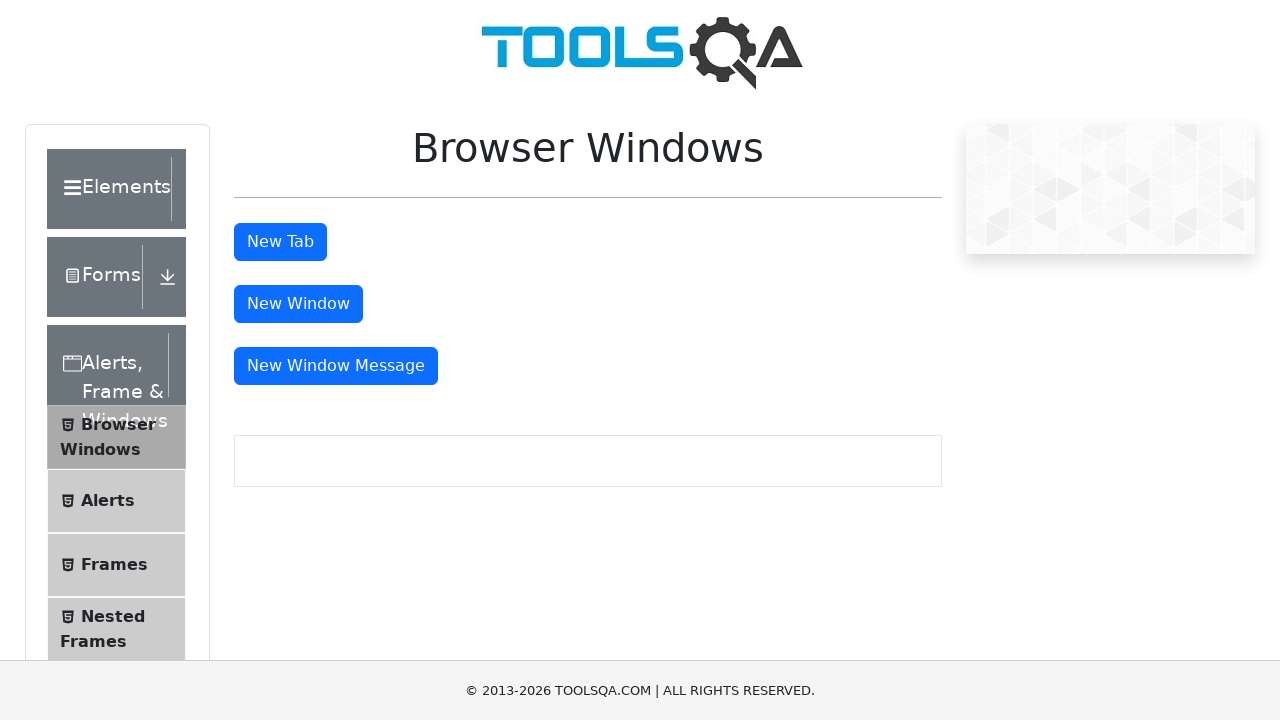

Clicked 'New Window' button (1st time) at (298, 304) on xpath=//button[text()='New Window']
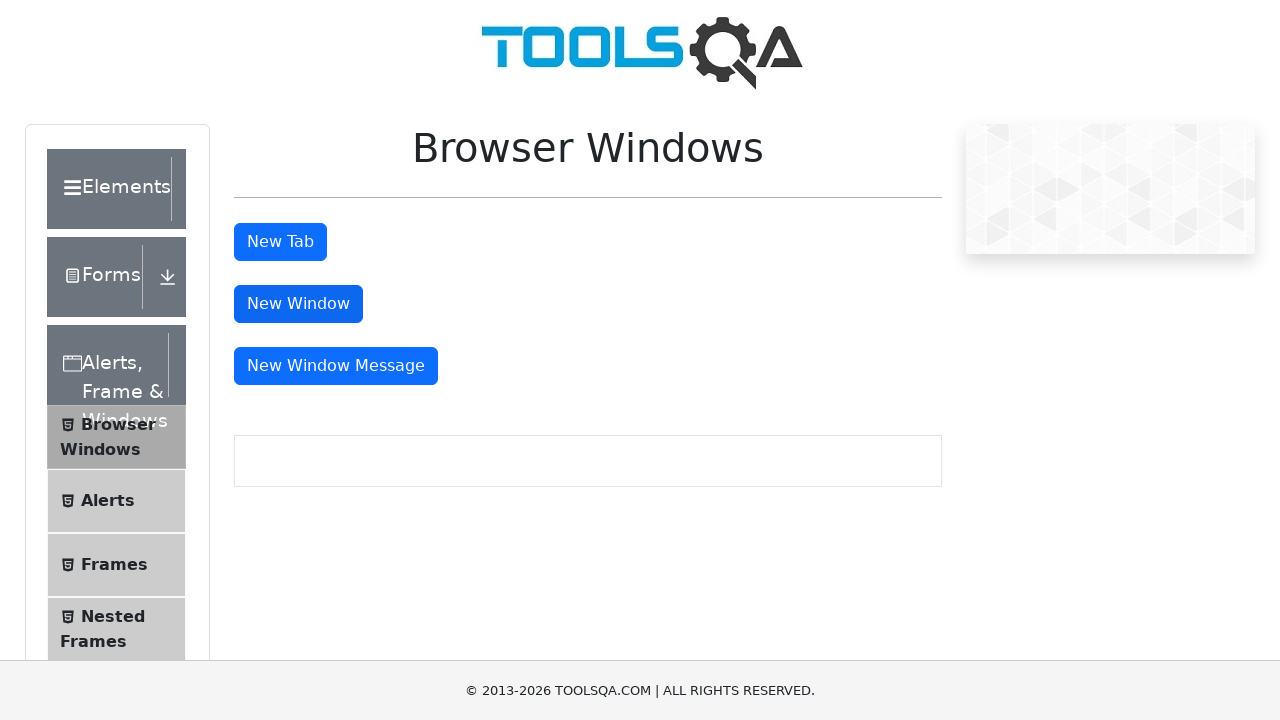

Waited 500ms for window to open
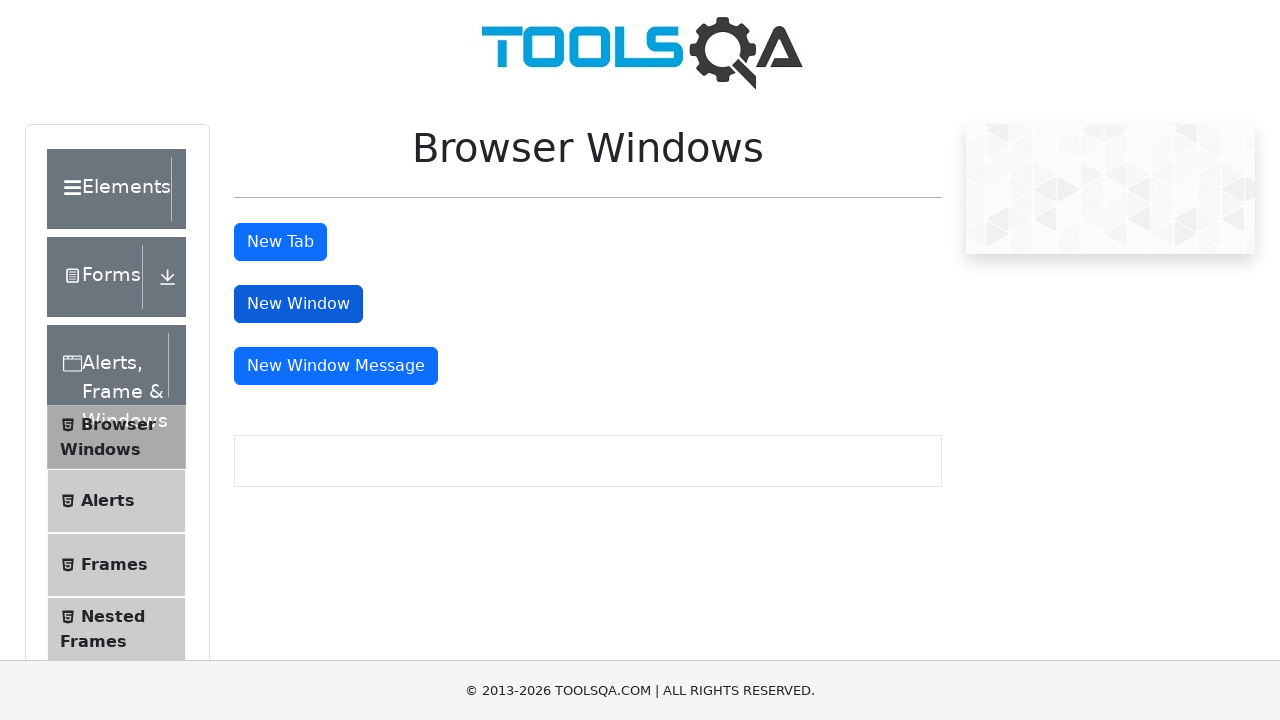

Clicked 'New Window' button (2nd time) at (298, 304) on xpath=//button[text()='New Window']
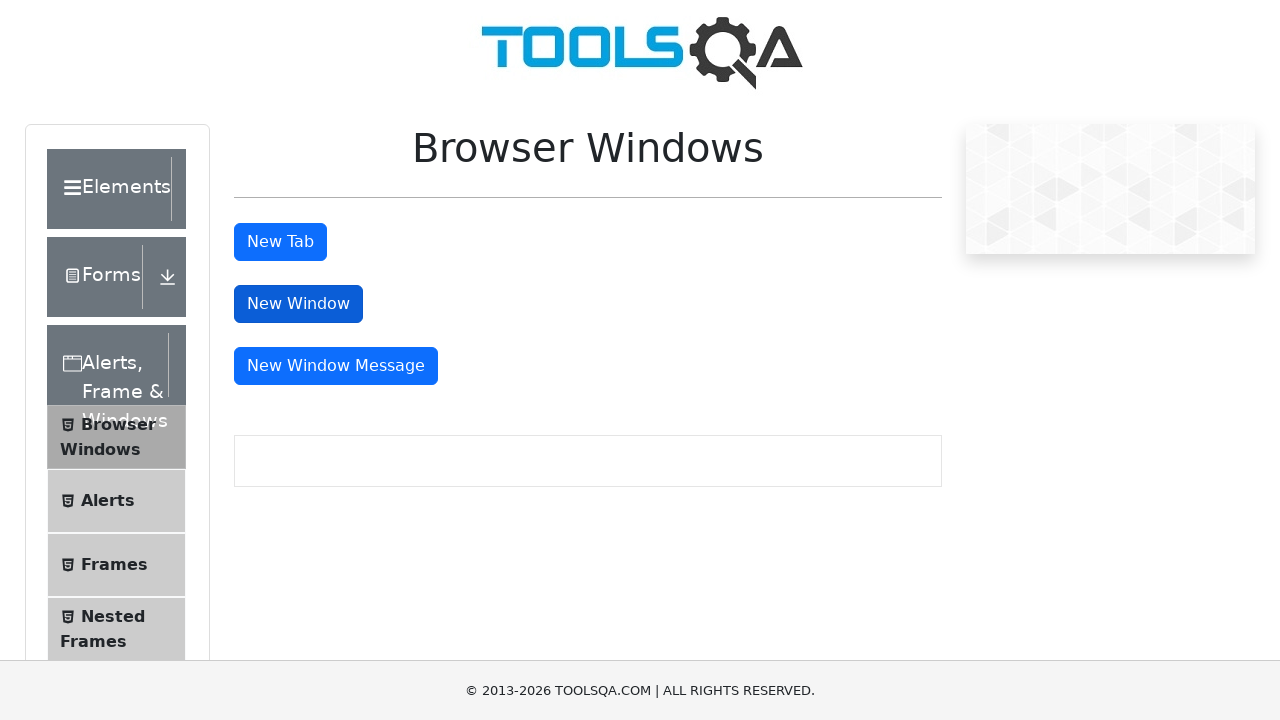

Waited 500ms for window to open
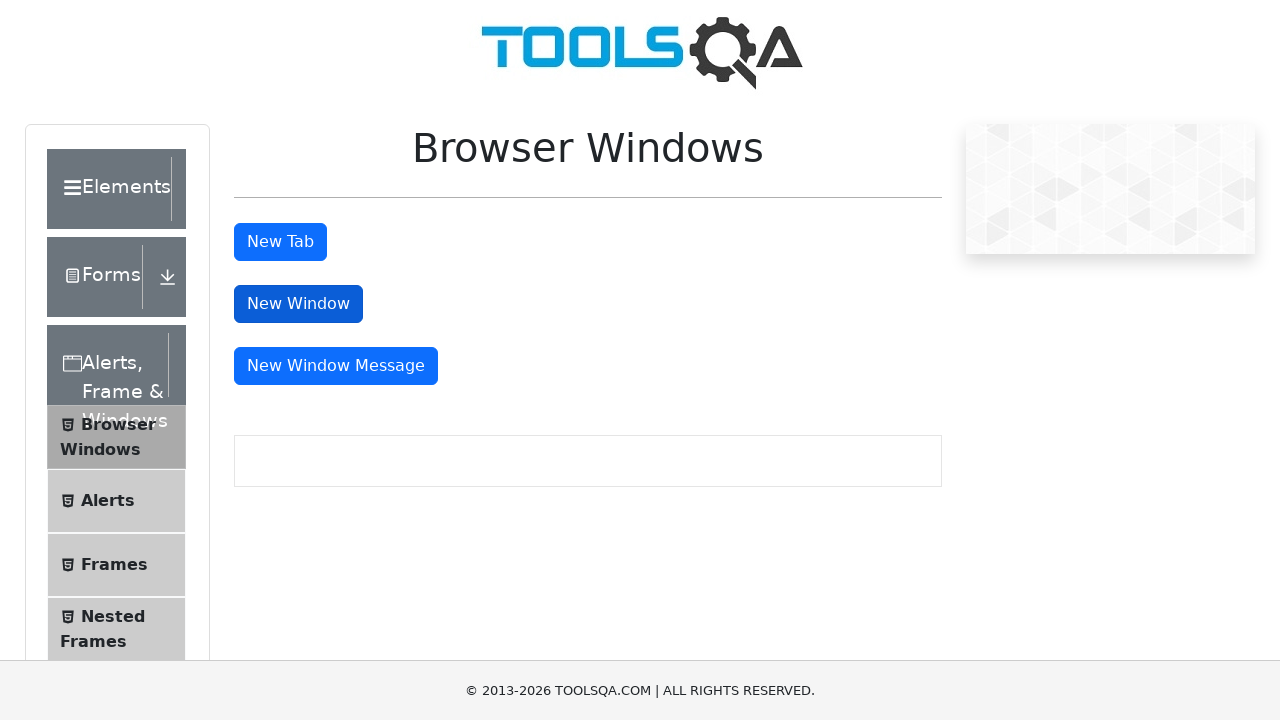

Clicked 'New Window' button (3rd time) at (298, 304) on xpath=//button[text()='New Window']
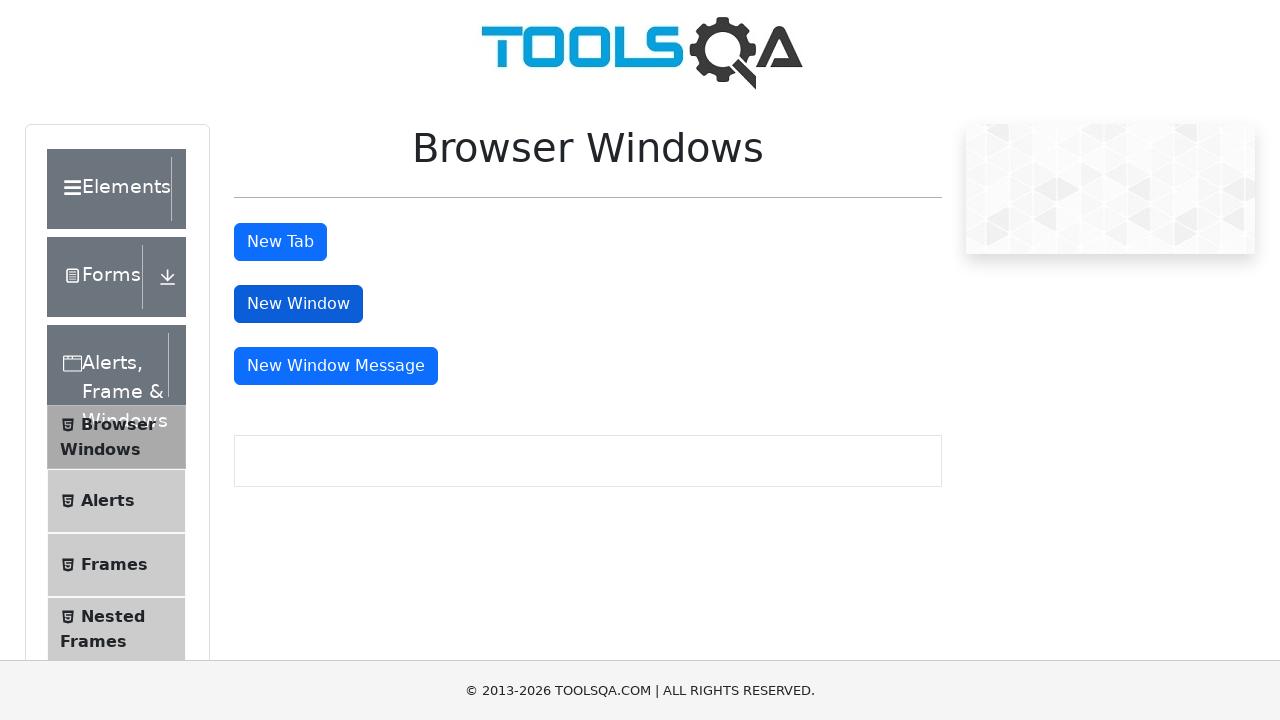

Waited 500ms for window to open
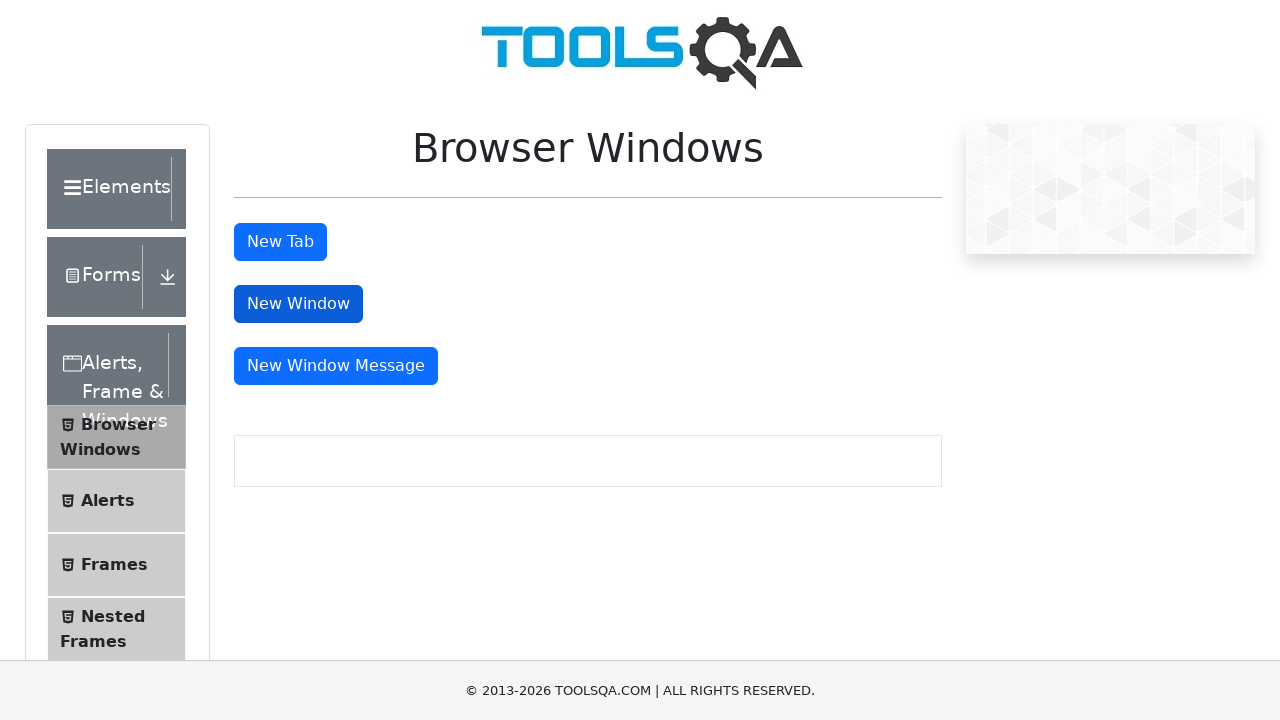

Clicked 'New Window' button (4th time) at (298, 304) on xpath=//button[text()='New Window']
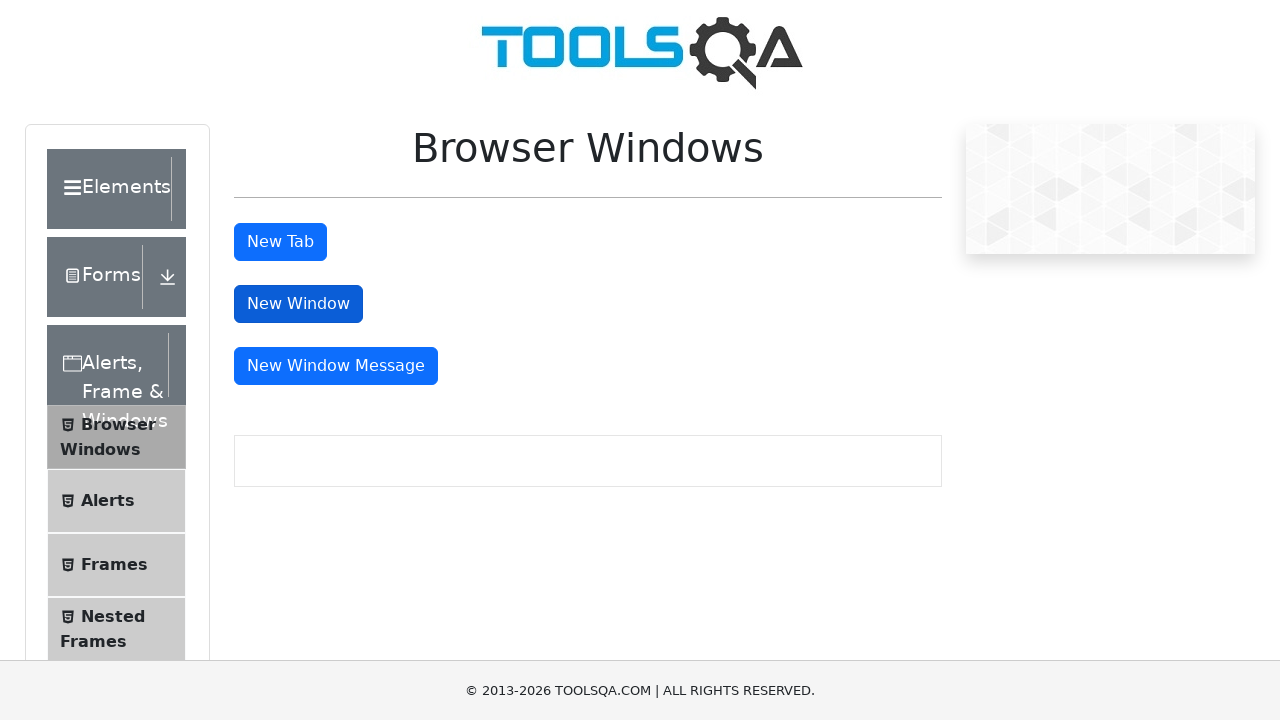

Waited 500ms for window to open
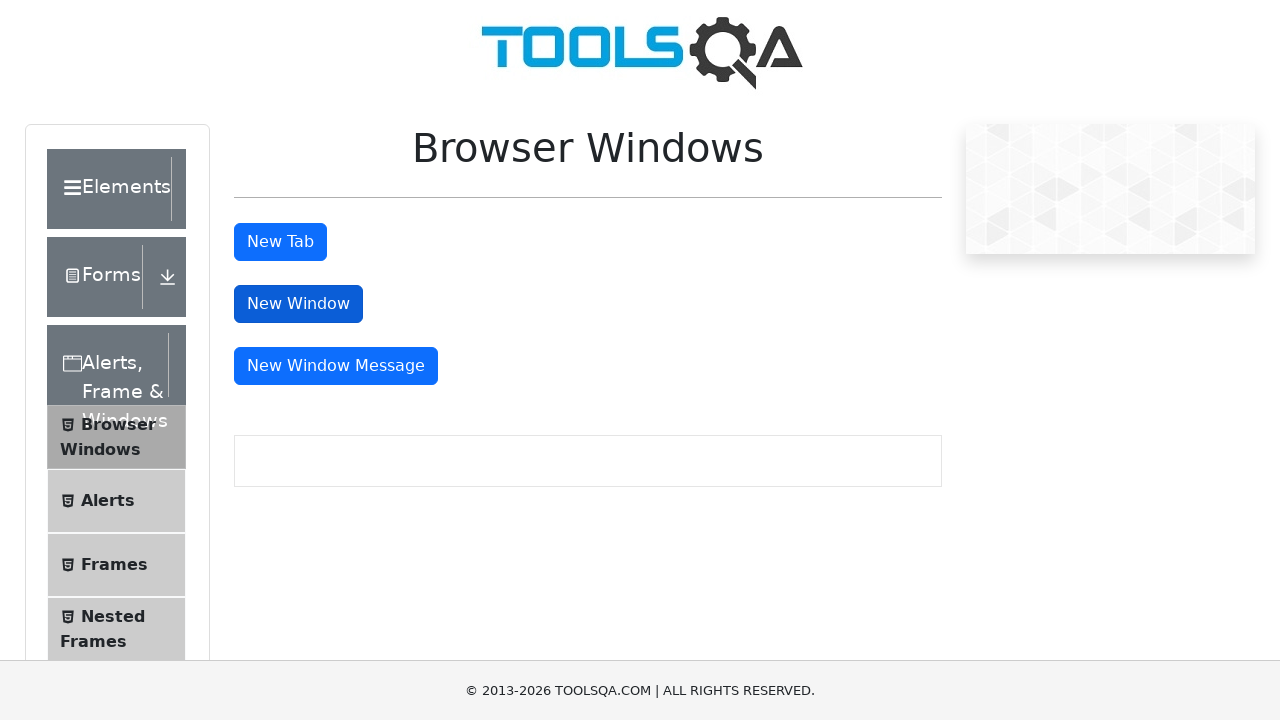

Retrieved all open windows/pages (total: 5)
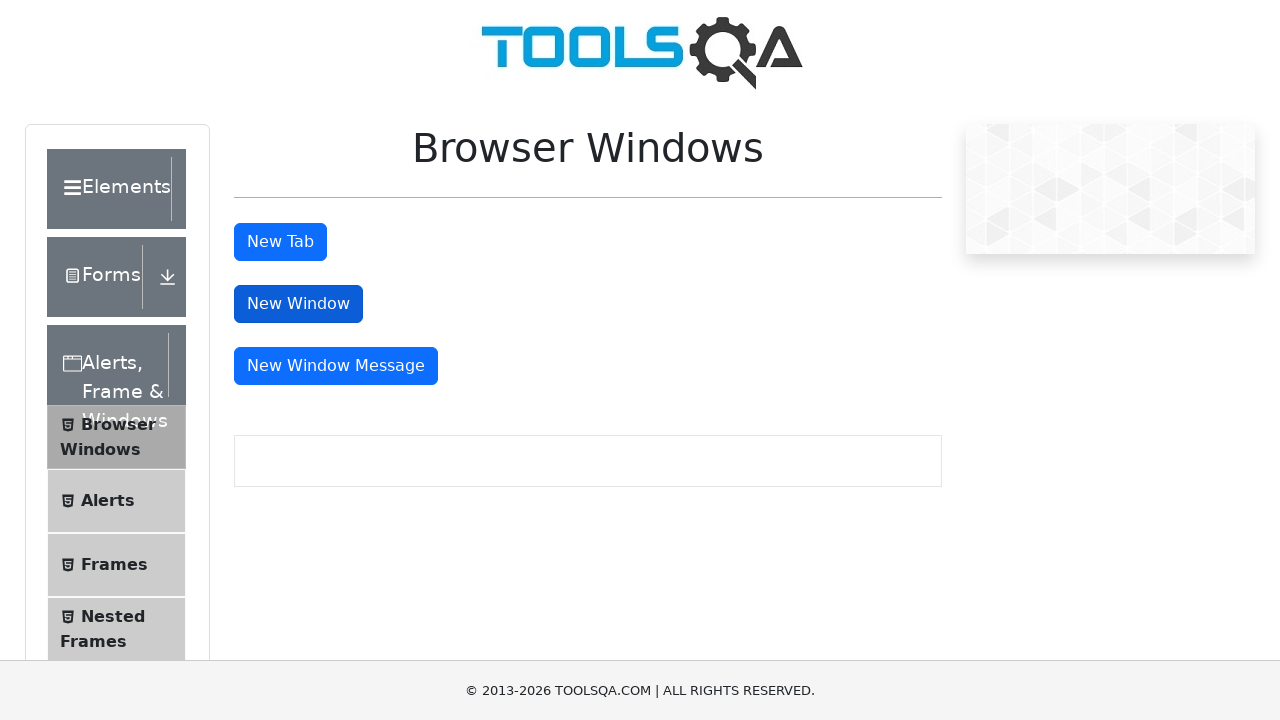

Closed a new window, keeping only main window
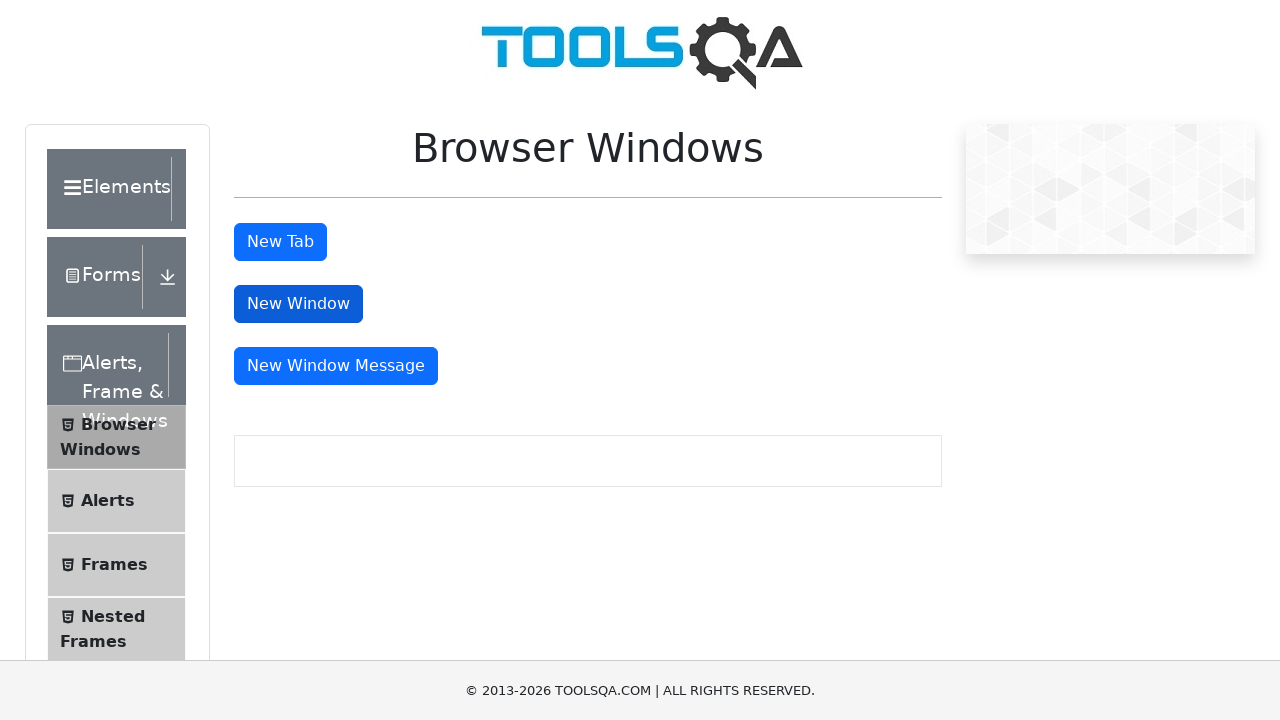

Closed a new window, keeping only main window
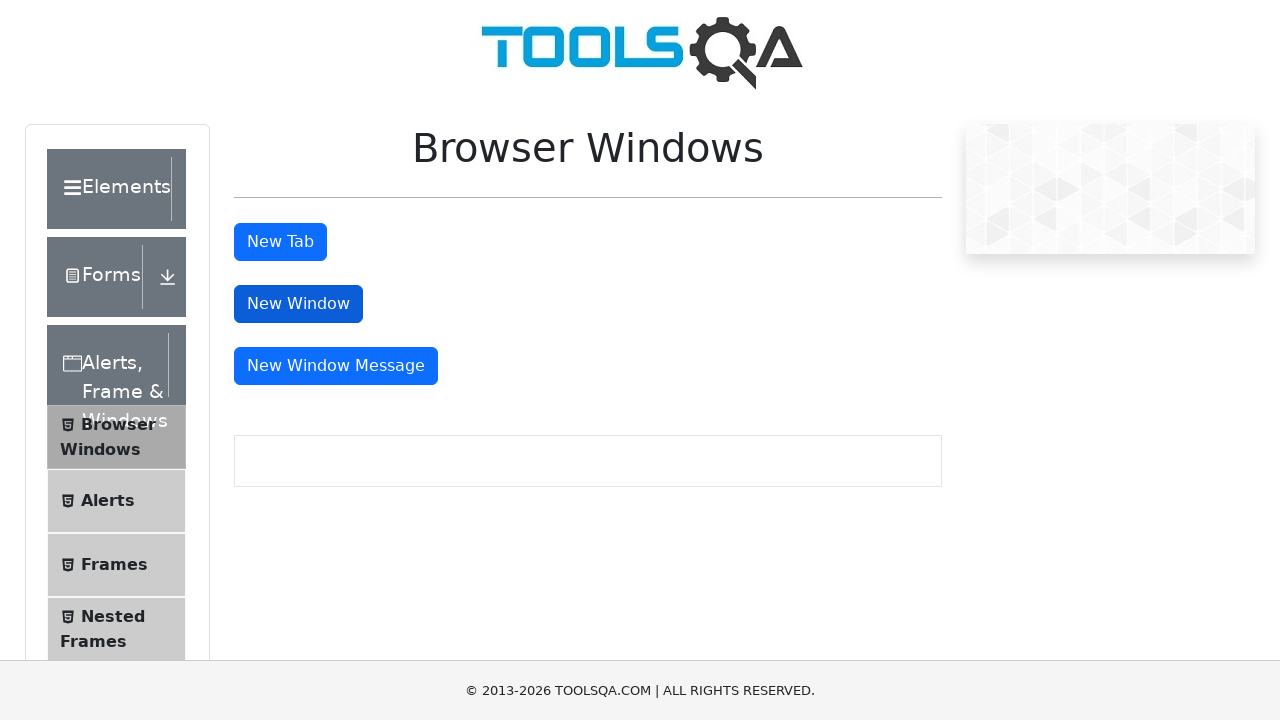

Closed a new window, keeping only main window
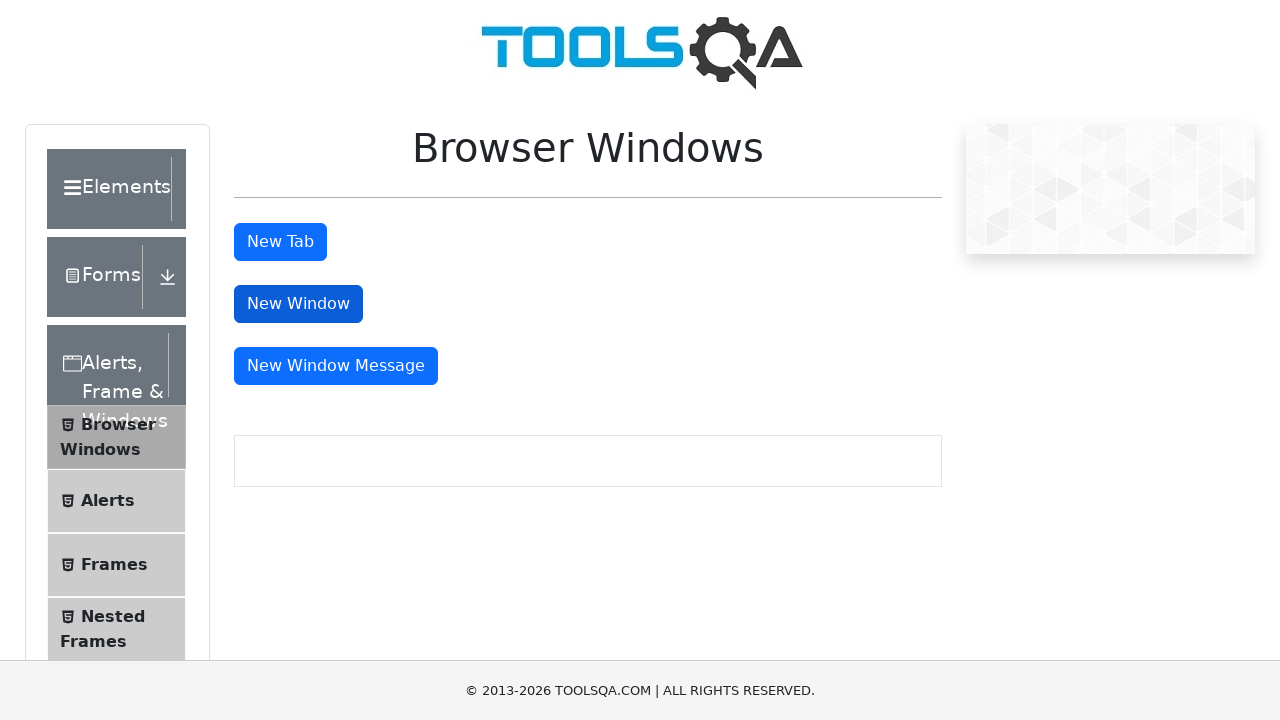

Closed a new window, keeping only main window
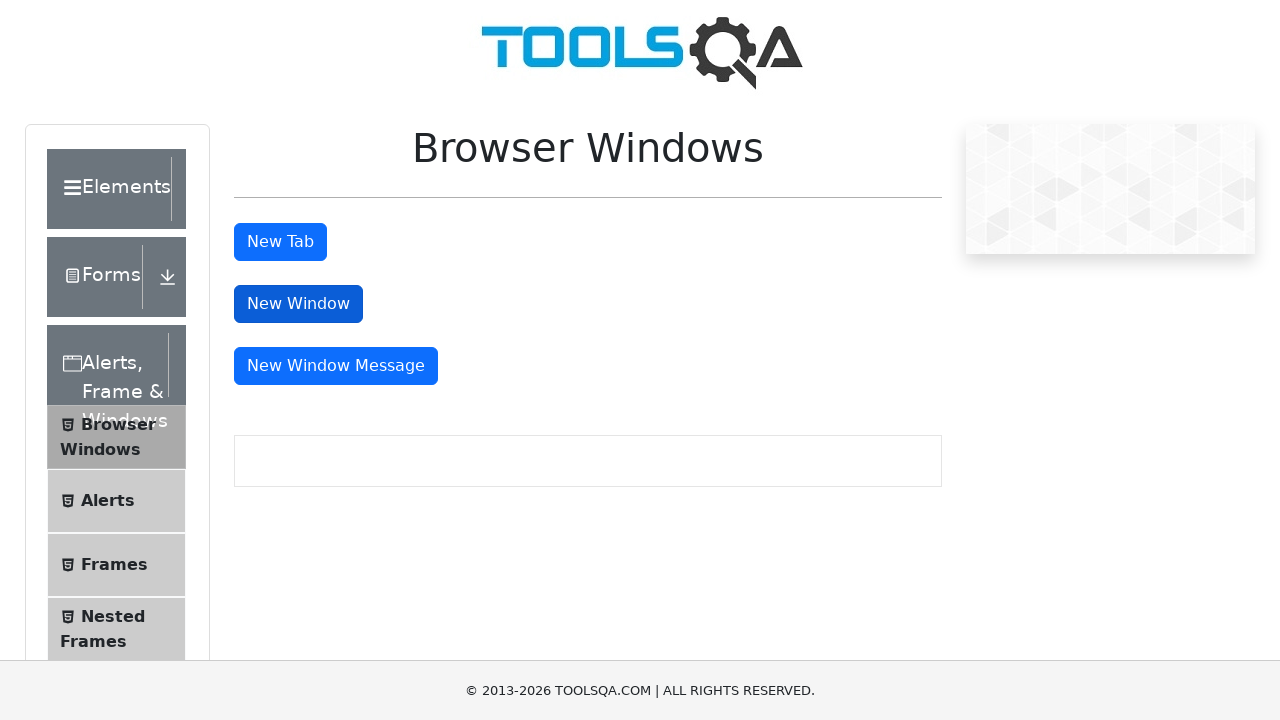

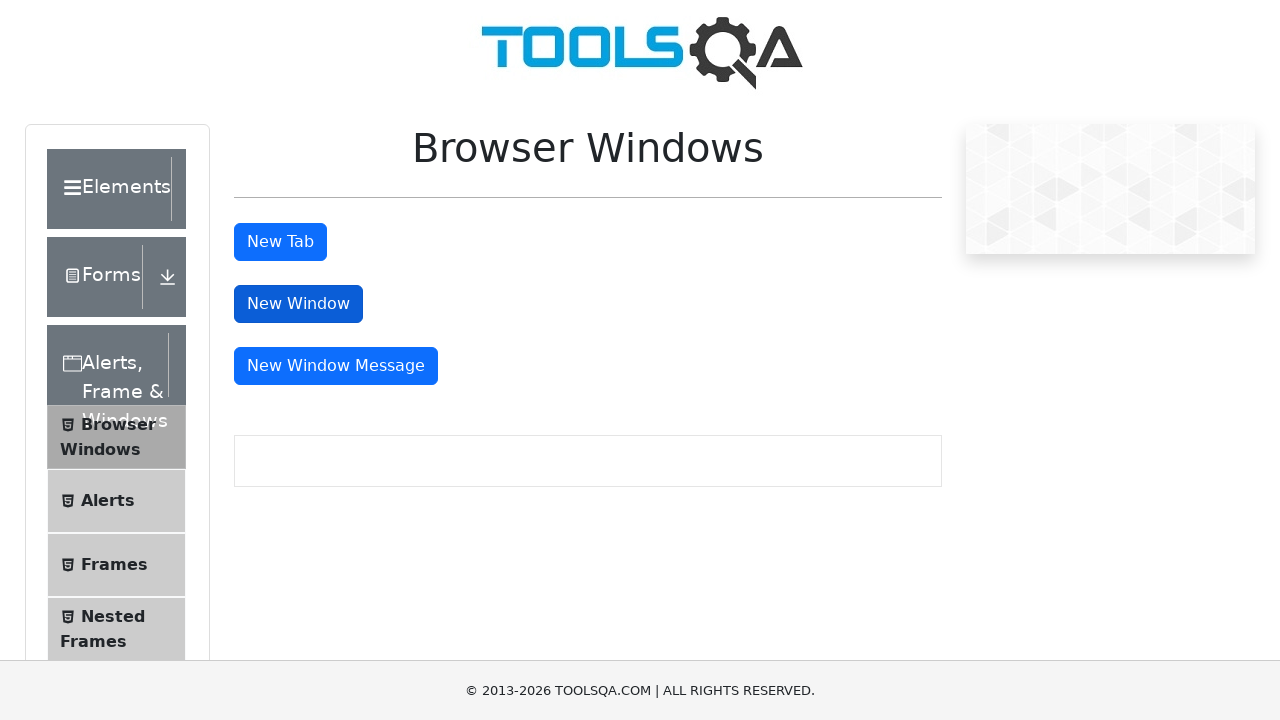